Fills out a contact form on the Atemb website with name, surname, email and message fields, then submits the form

Starting URL: https://atemb-website.vercel.app/

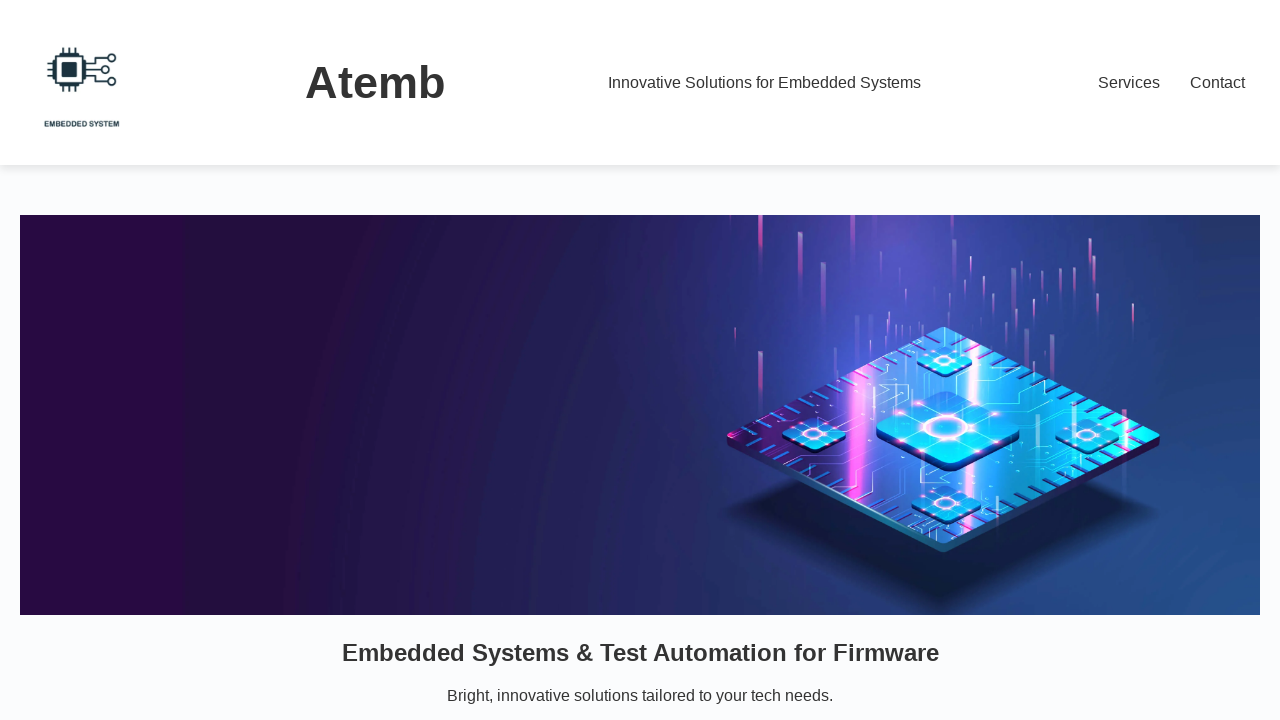

Filled surname field with 'BETE' on input[name='surname']
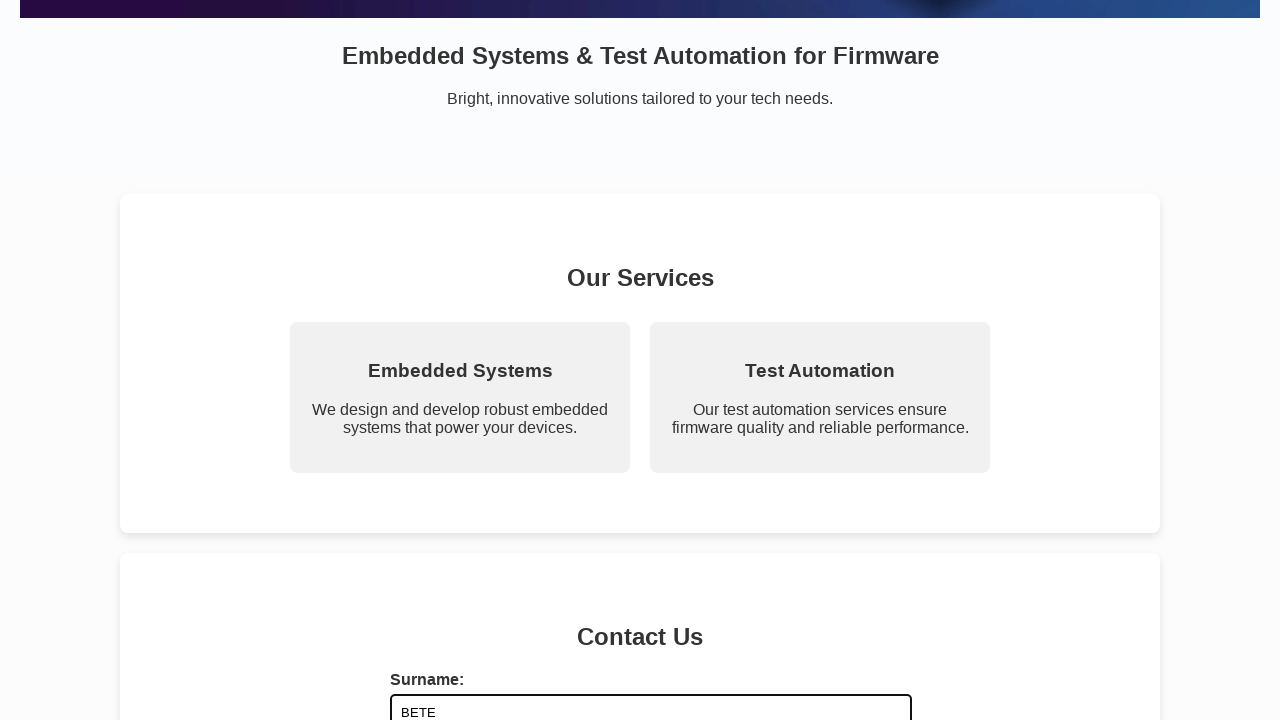

Filled name field with 'Sylvie' on input[name='name']
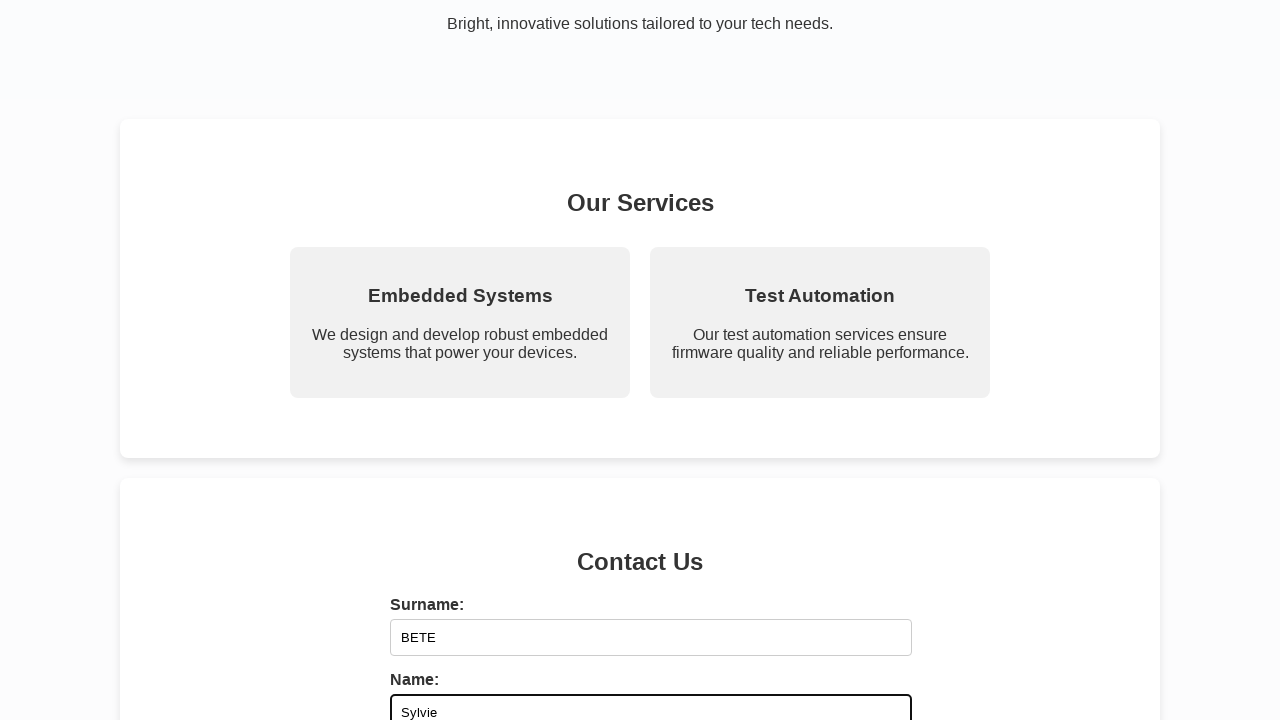

Filled email field with 'sylviebete2706@yahoo.com' on input[name='email']
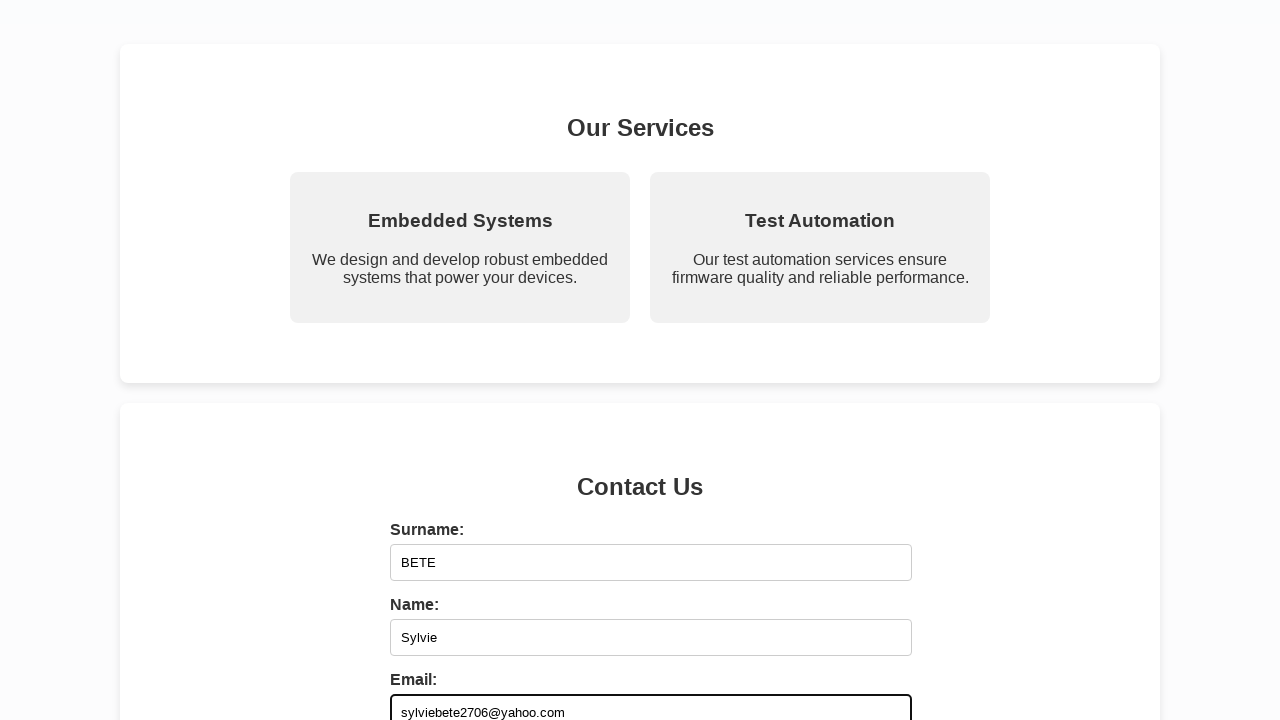

Filled message field with contact inquiry on textarea[name='message']
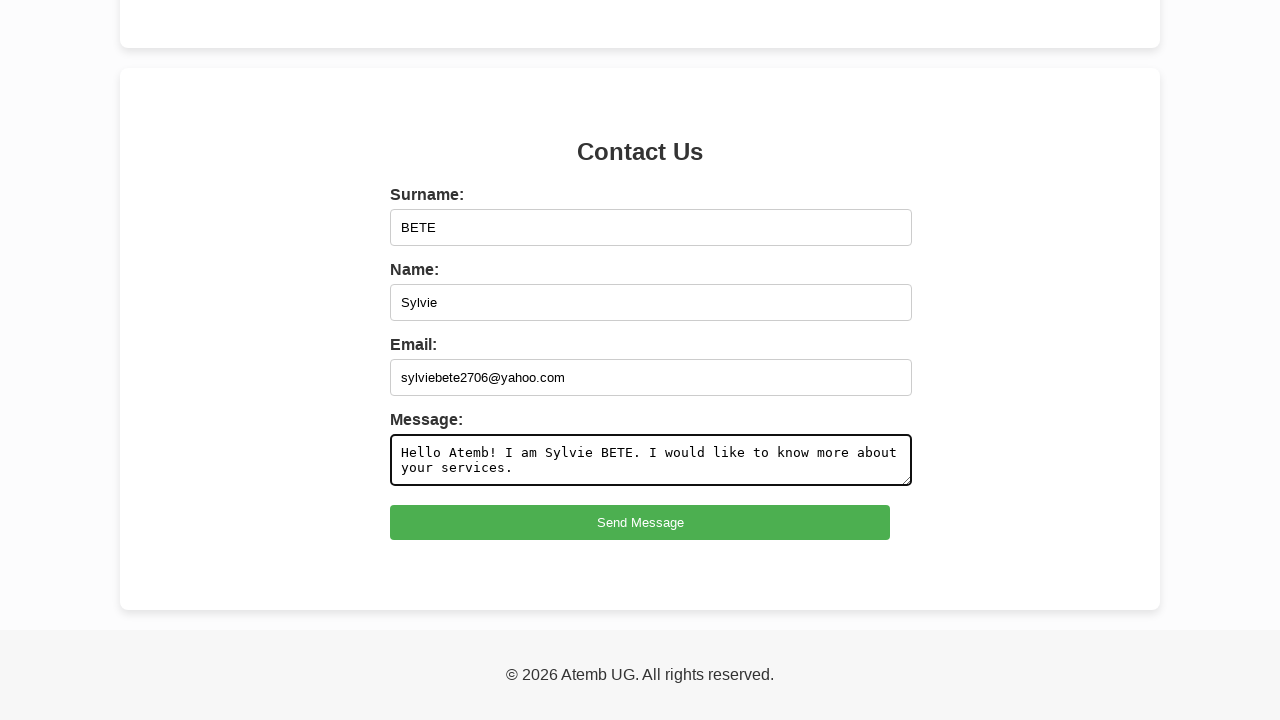

Clicked Send Message button to submit contact form at (640, 523) on button:has-text('Send Message')
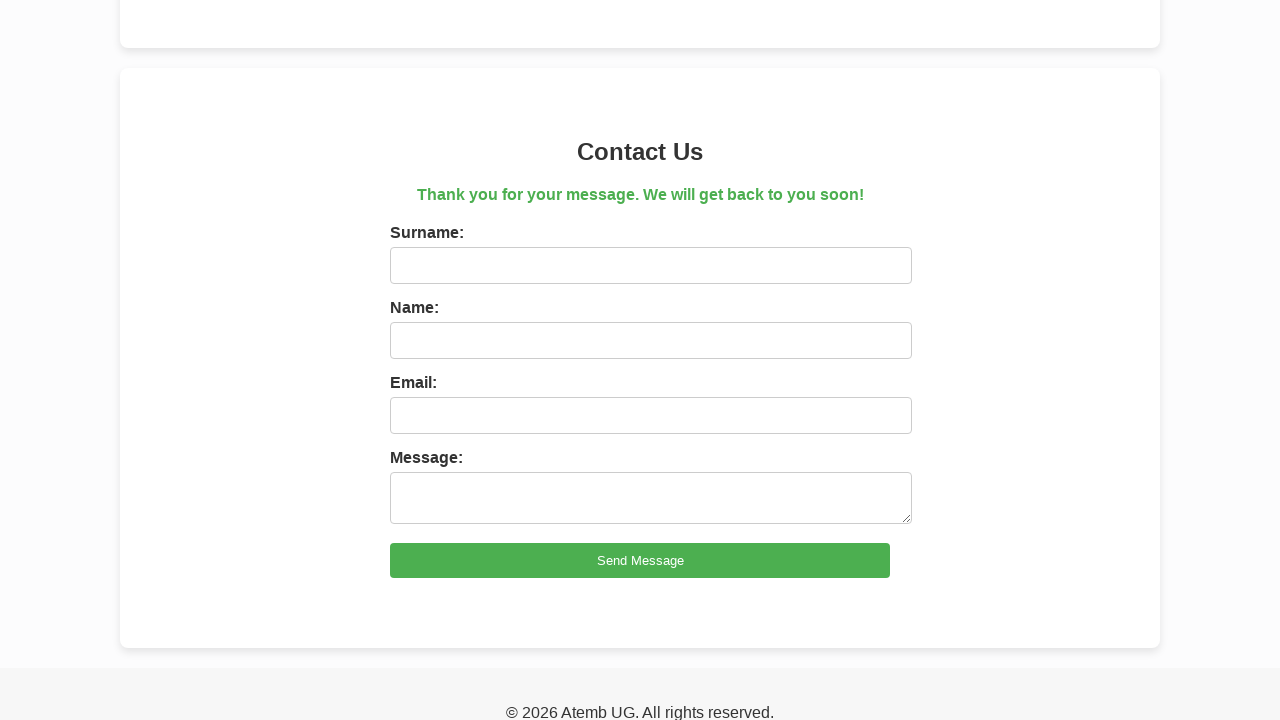

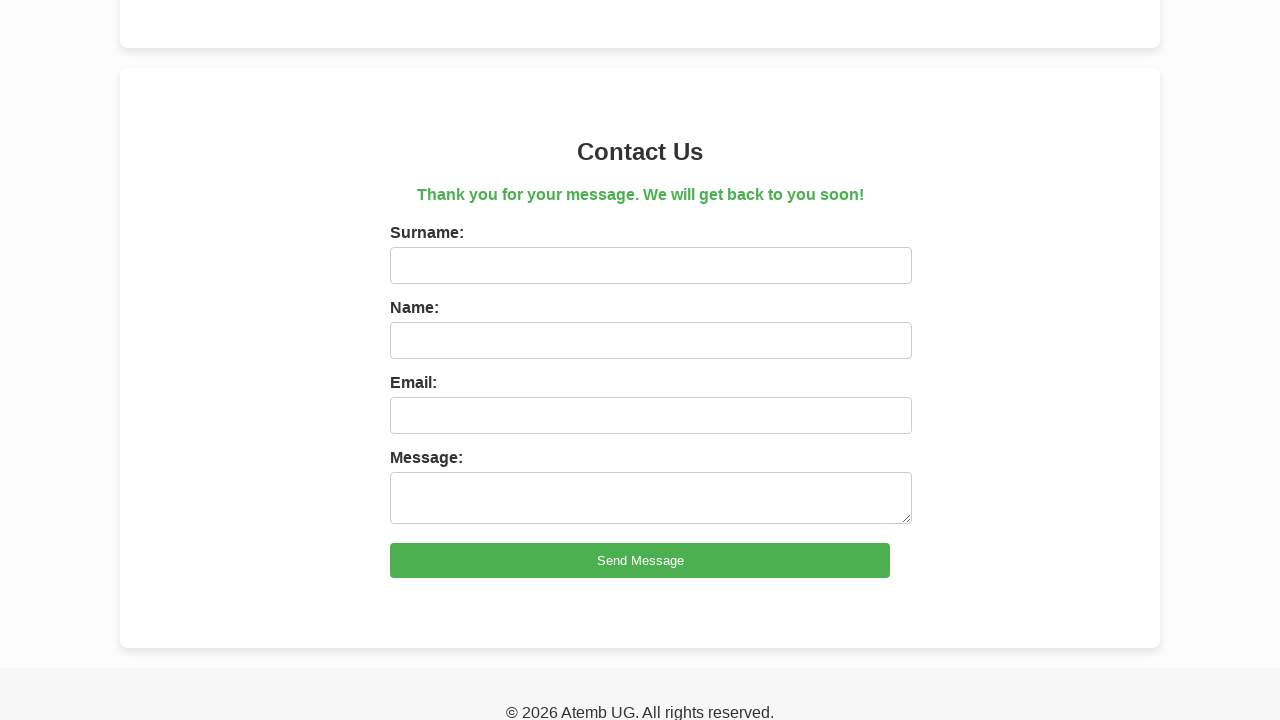